Tests file download functionality by clicking on a ZIP file download link on a test page

Starting URL: https://omayo.blogspot.com/p/page7.html

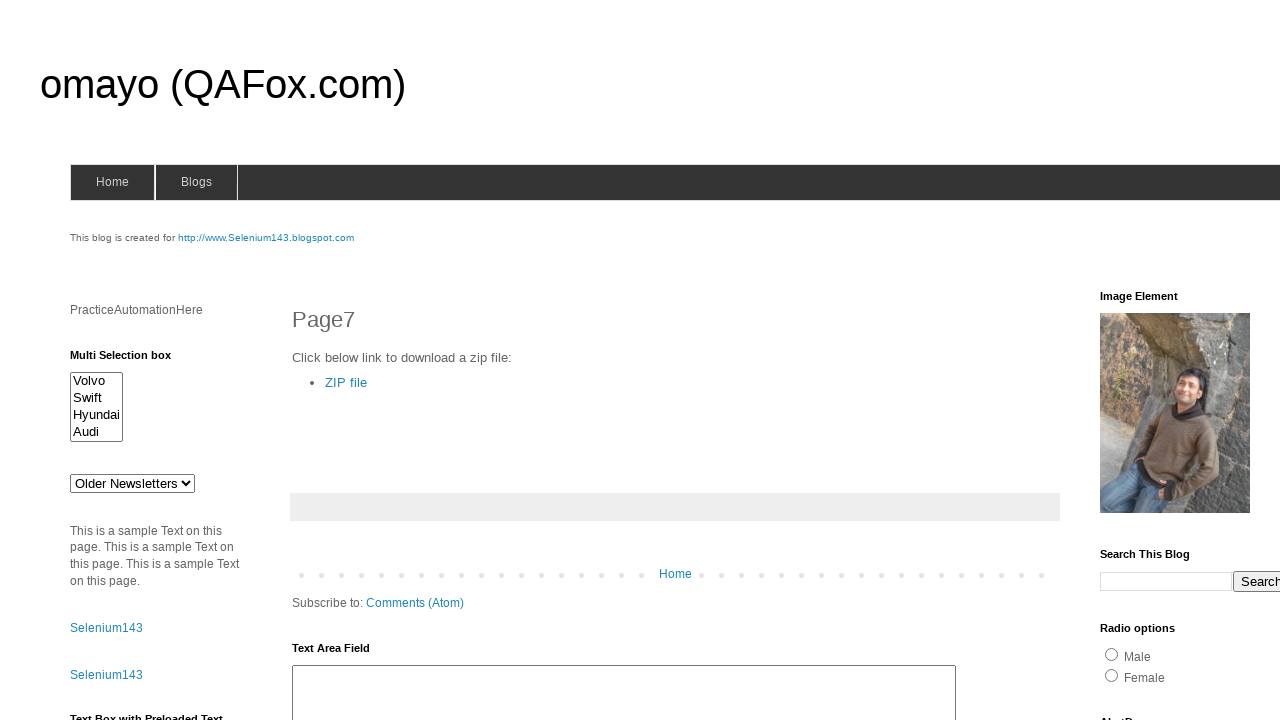

Clicked on ZIP file download link at (346, 382) on text=ZIP file
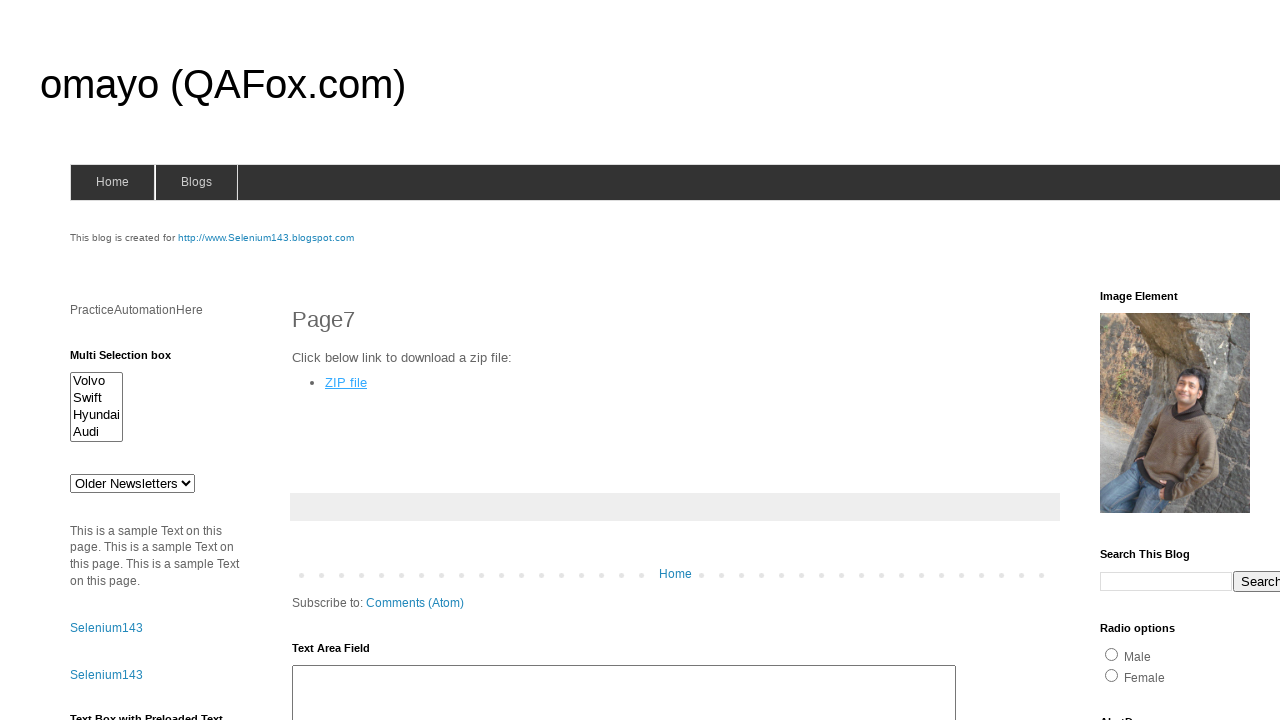

Waited for download to initiate
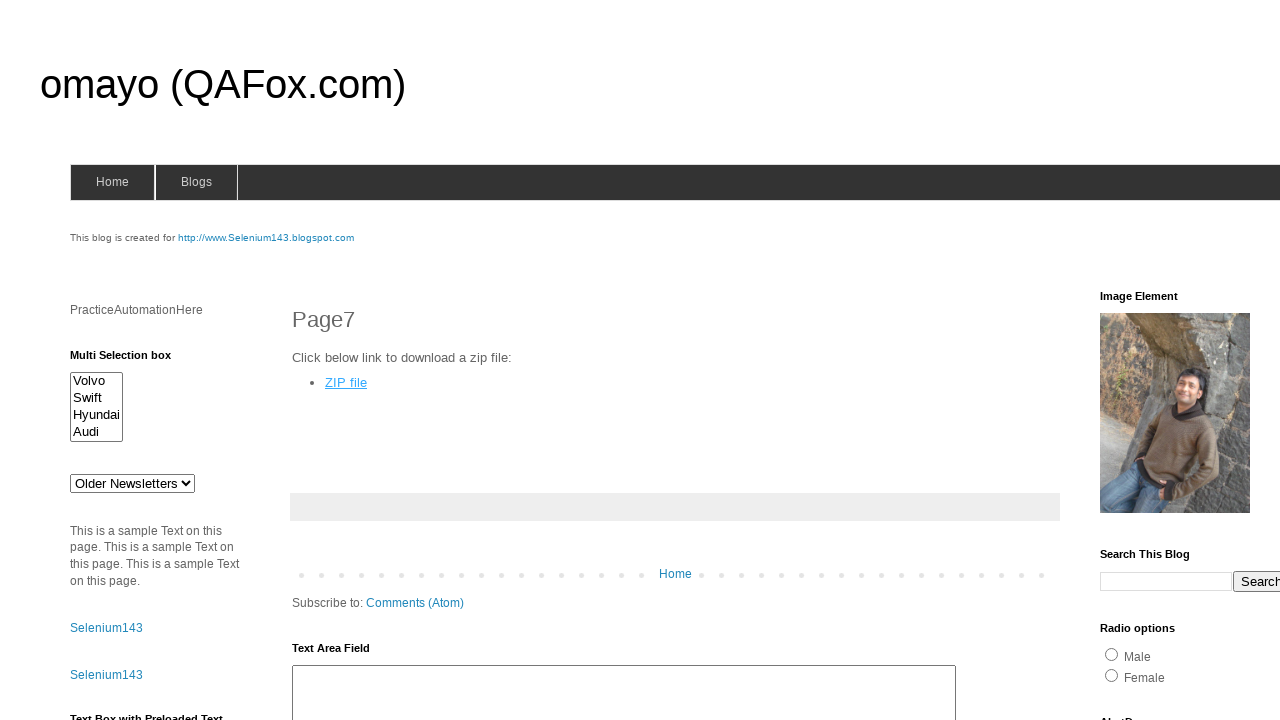

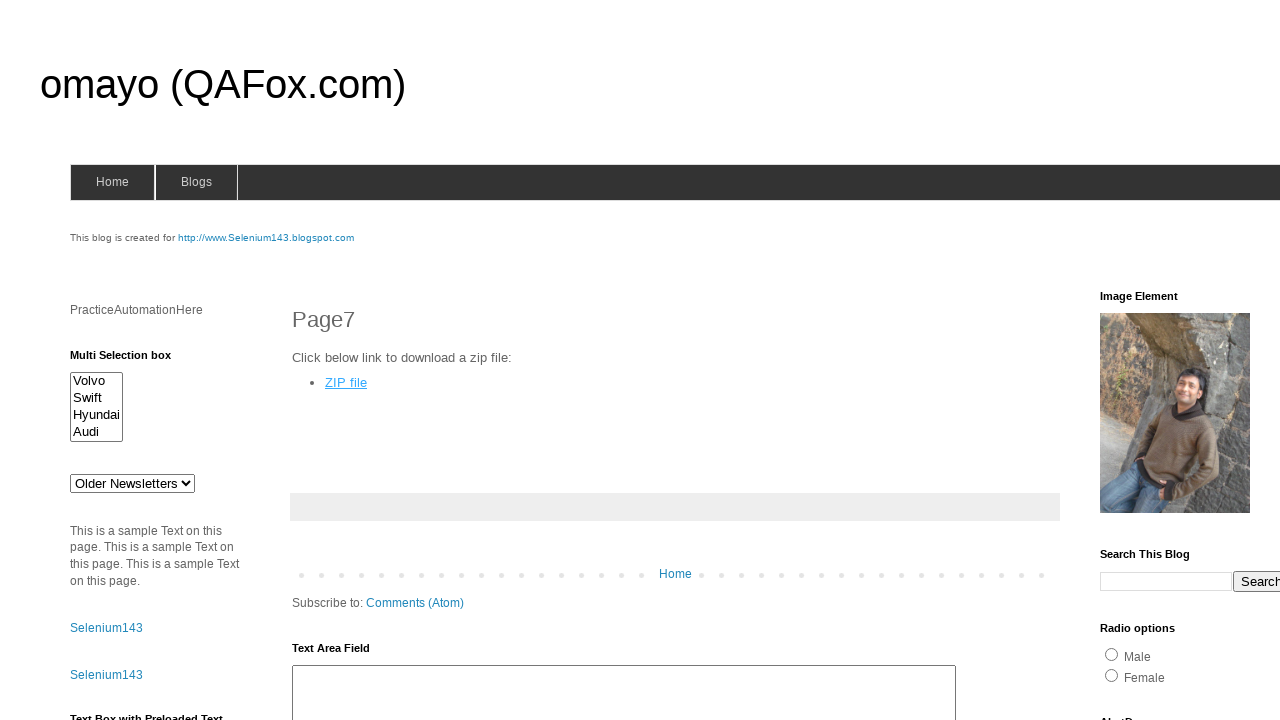